Tests that searching for multiple keywords together returns no results

Starting URL: https://rahulshettyacademy.com/seleniumPractise#/

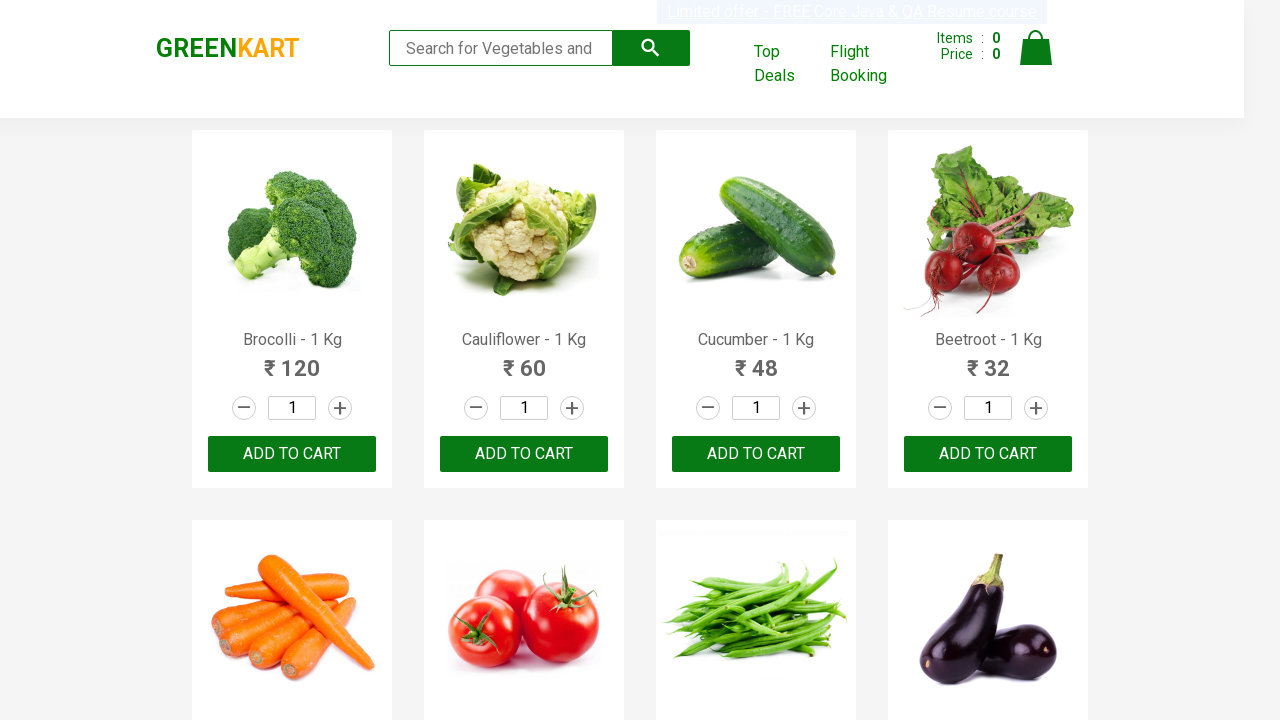

Filled search field with multiple keywords 'Brocolli Carrot' on .search-keyword
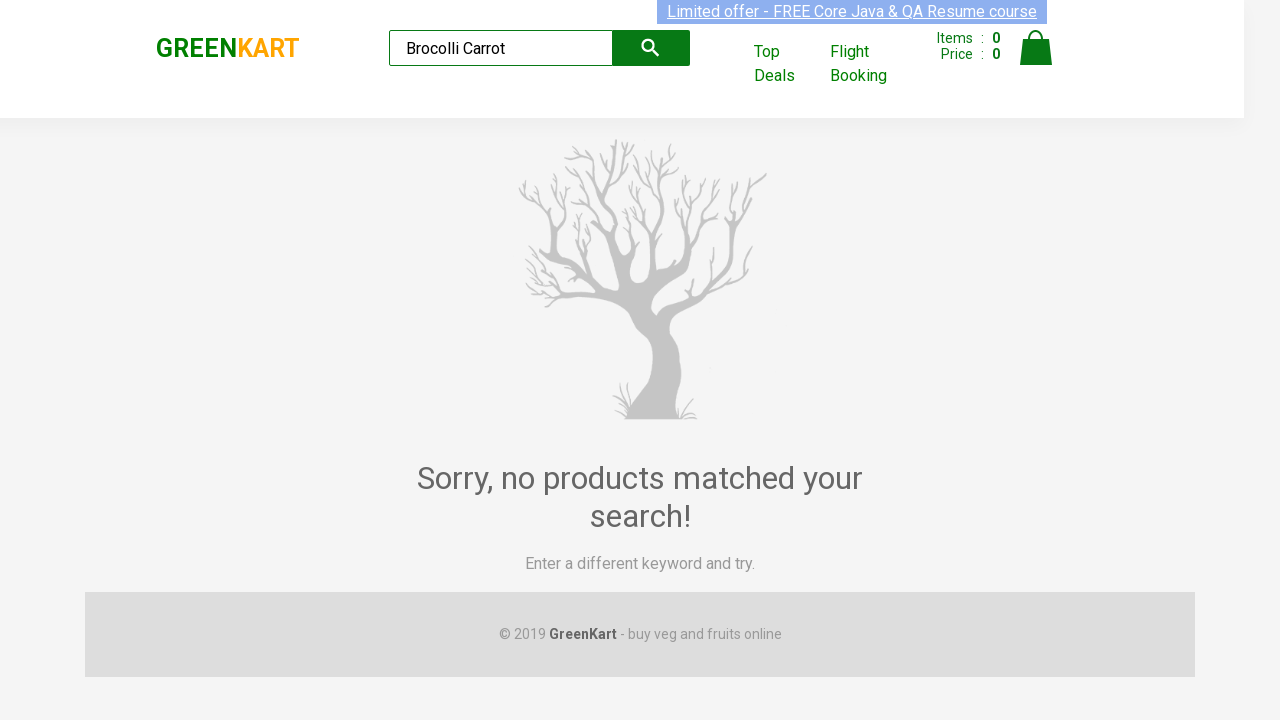

Waited 500ms for search to process
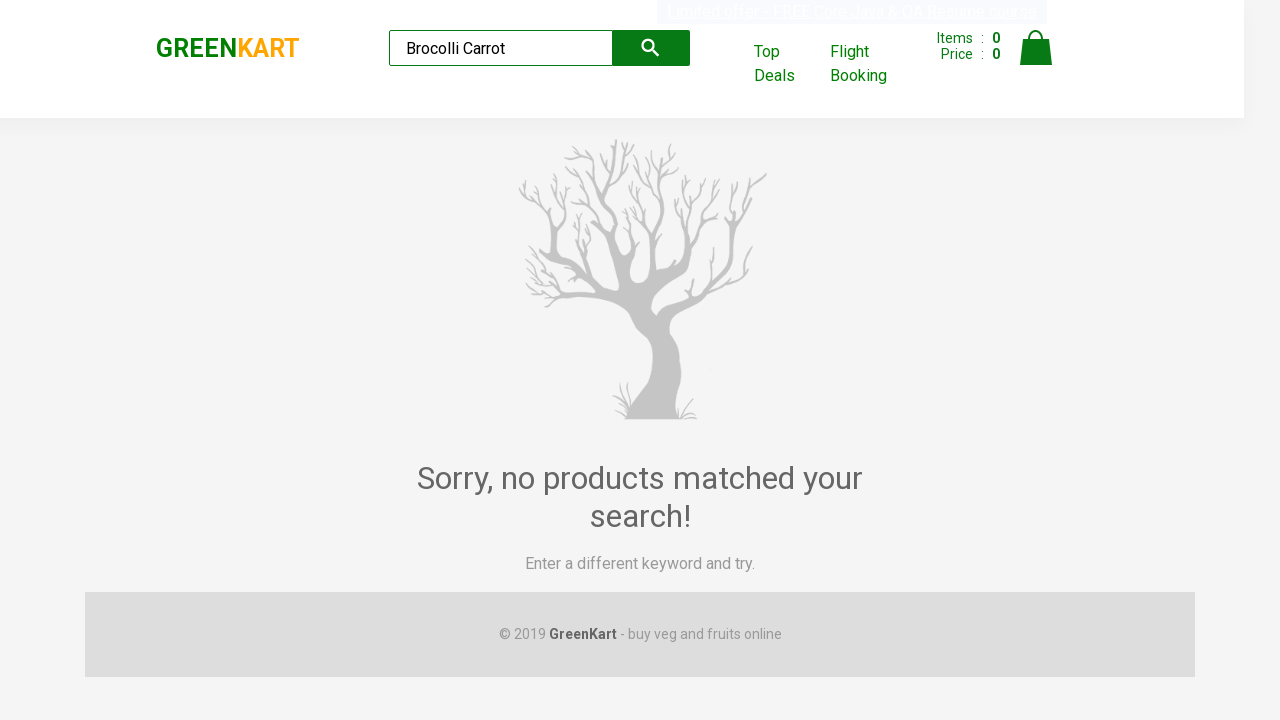

Verified that no product results are displayed (count == 0)
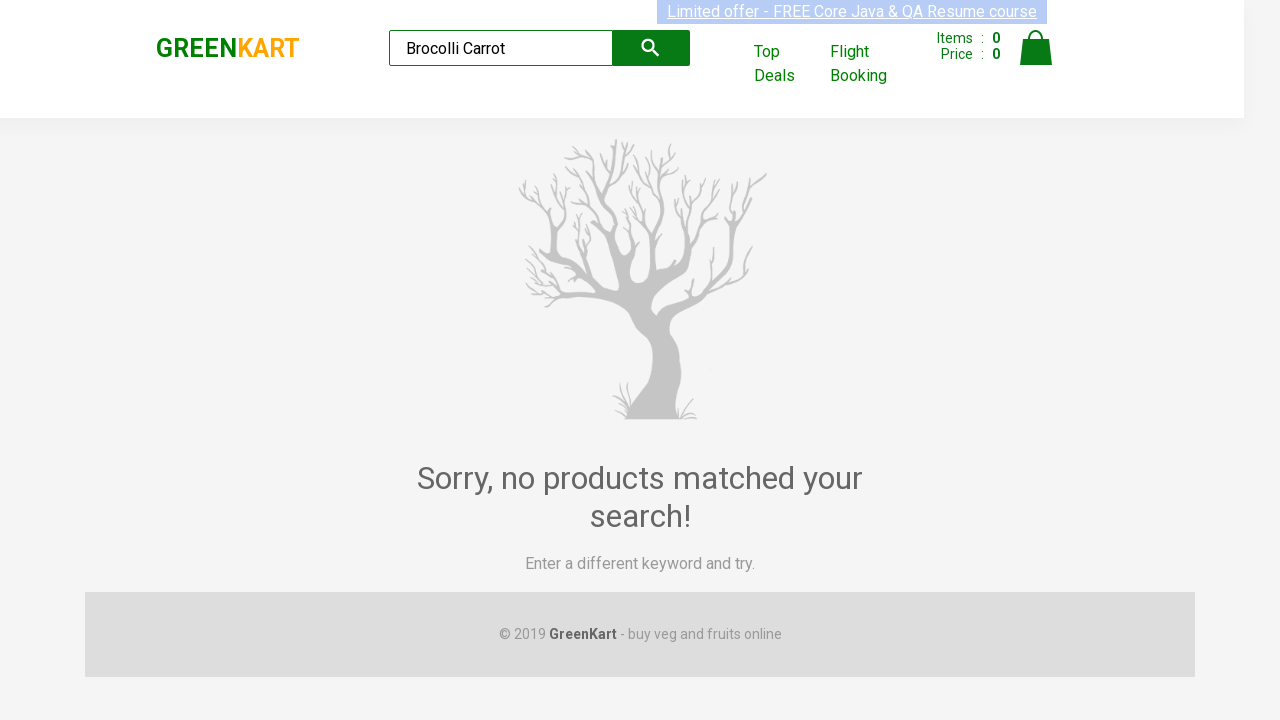

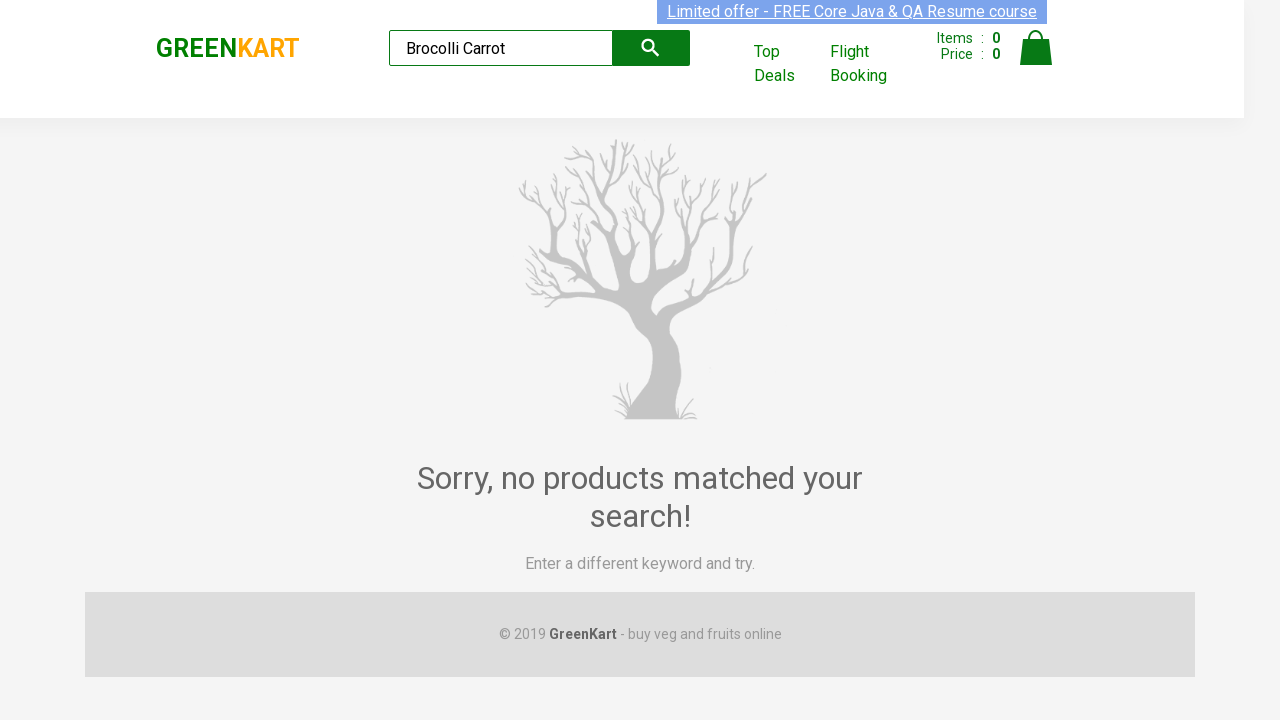